Tests that the filter highlighting updates correctly when switching between All, Active, and Completed filters.

Starting URL: https://demo.playwright.dev/todomvc

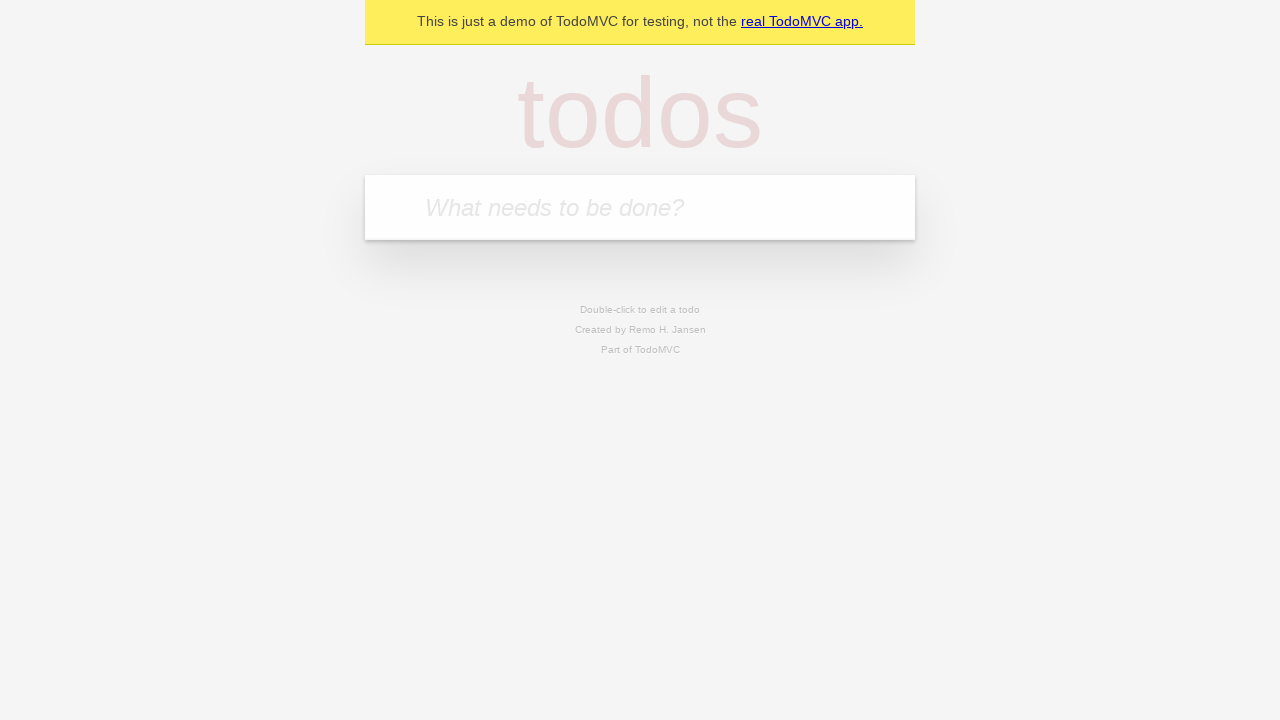

Filled new todo input with 'buy some cheese' on .new-todo
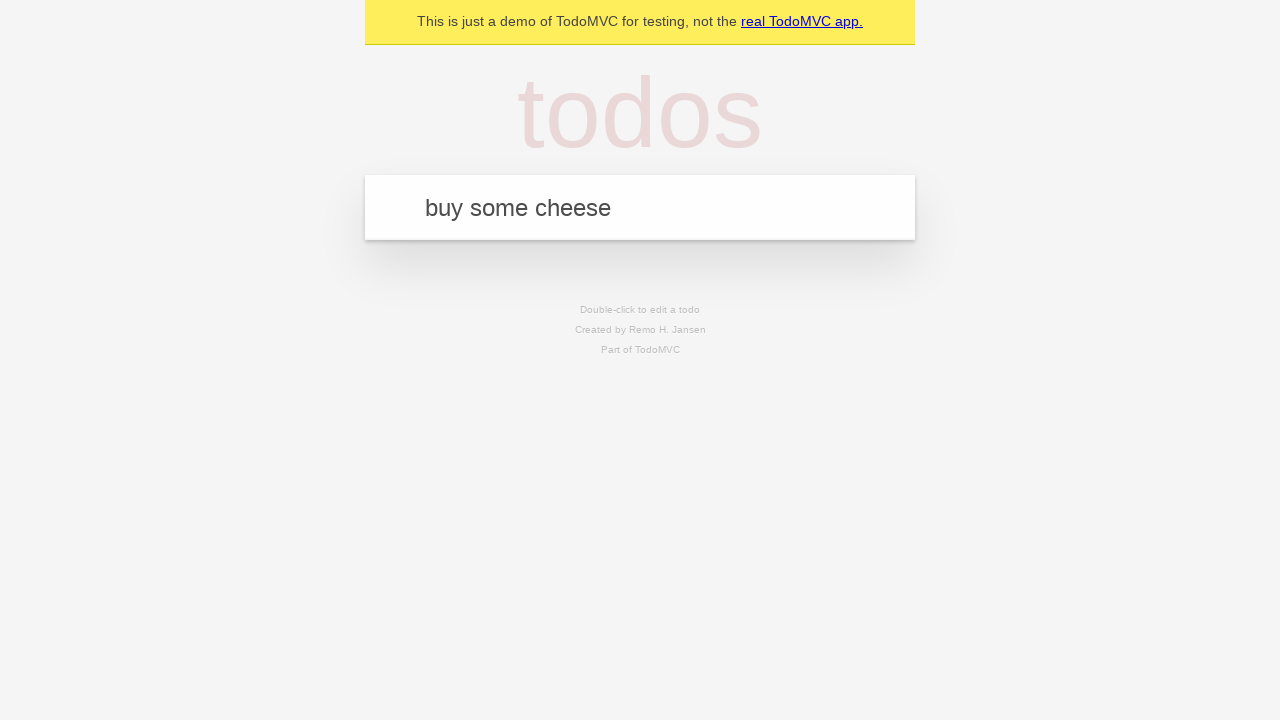

Pressed Enter to add first todo on .new-todo
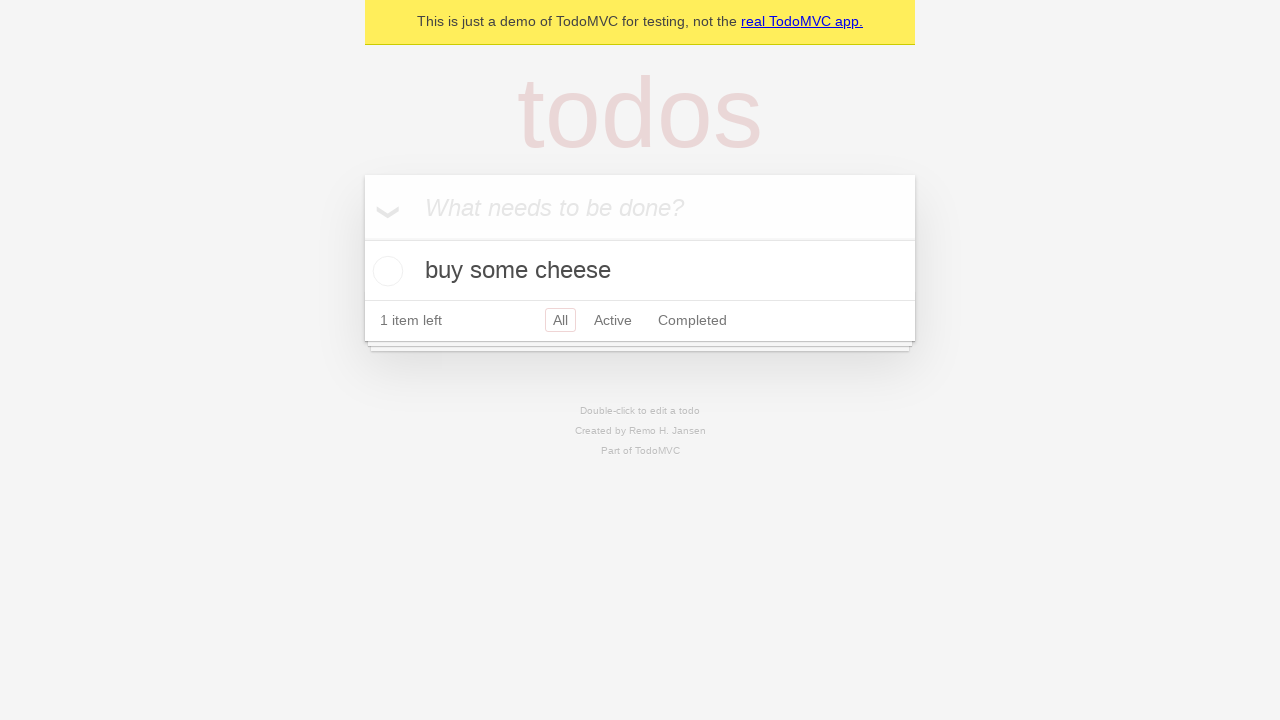

Filled new todo input with 'feed the cat' on .new-todo
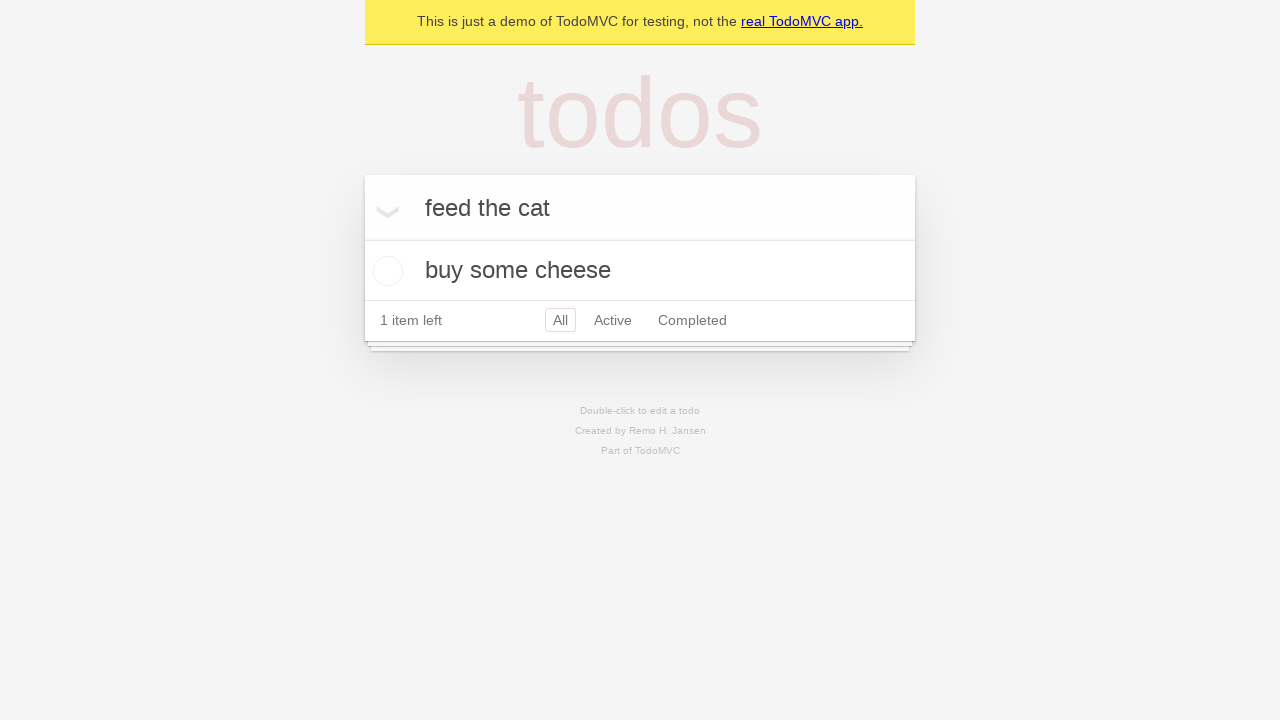

Pressed Enter to add second todo on .new-todo
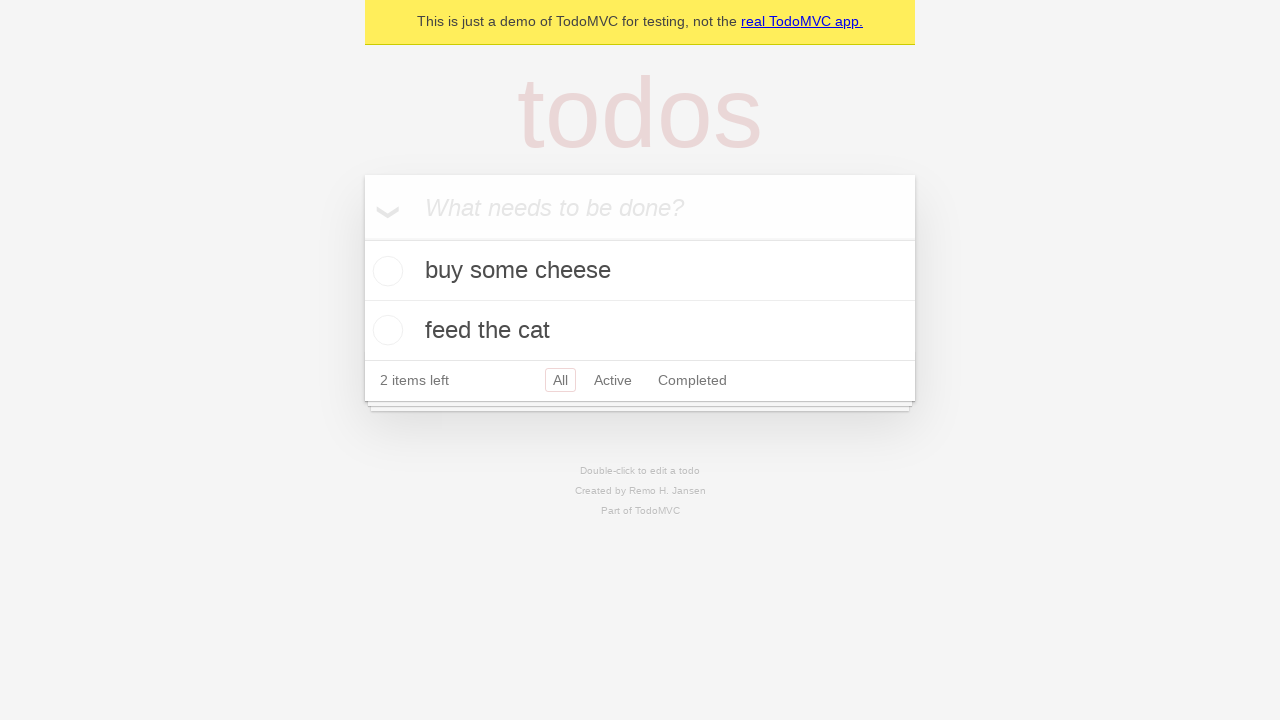

Filled new todo input with 'book a doctors appointment' on .new-todo
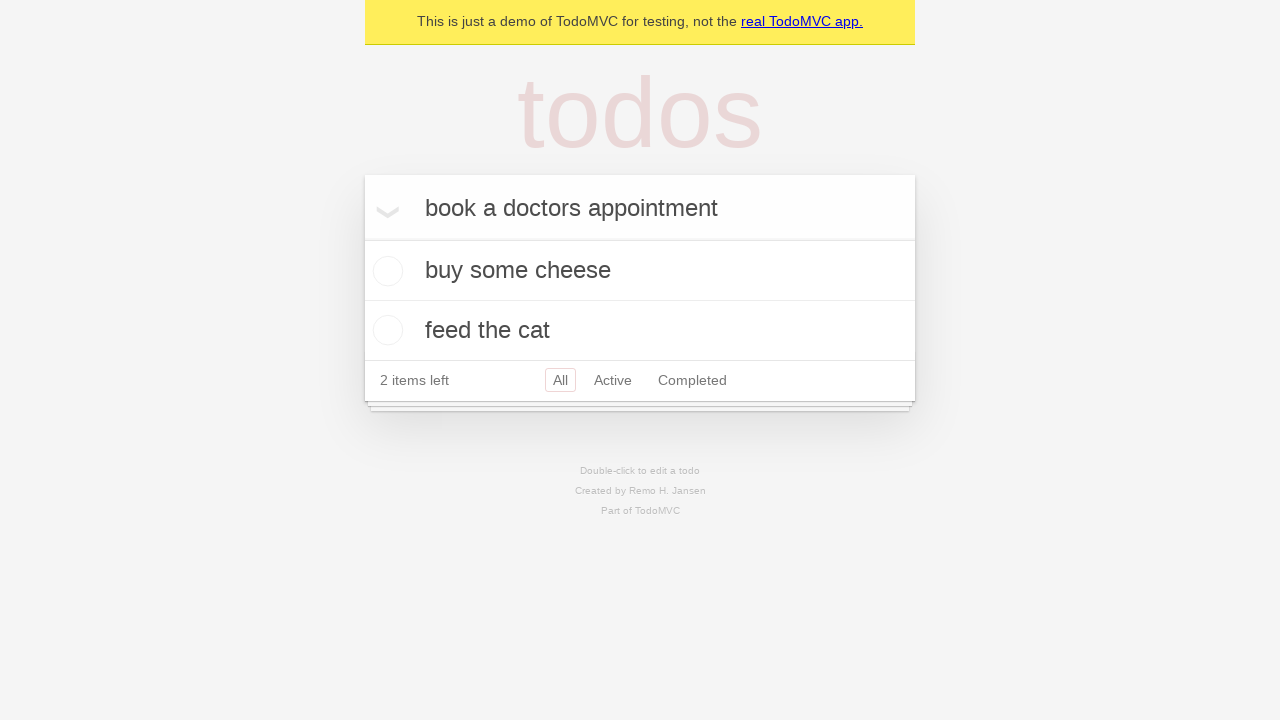

Pressed Enter to add third todo on .new-todo
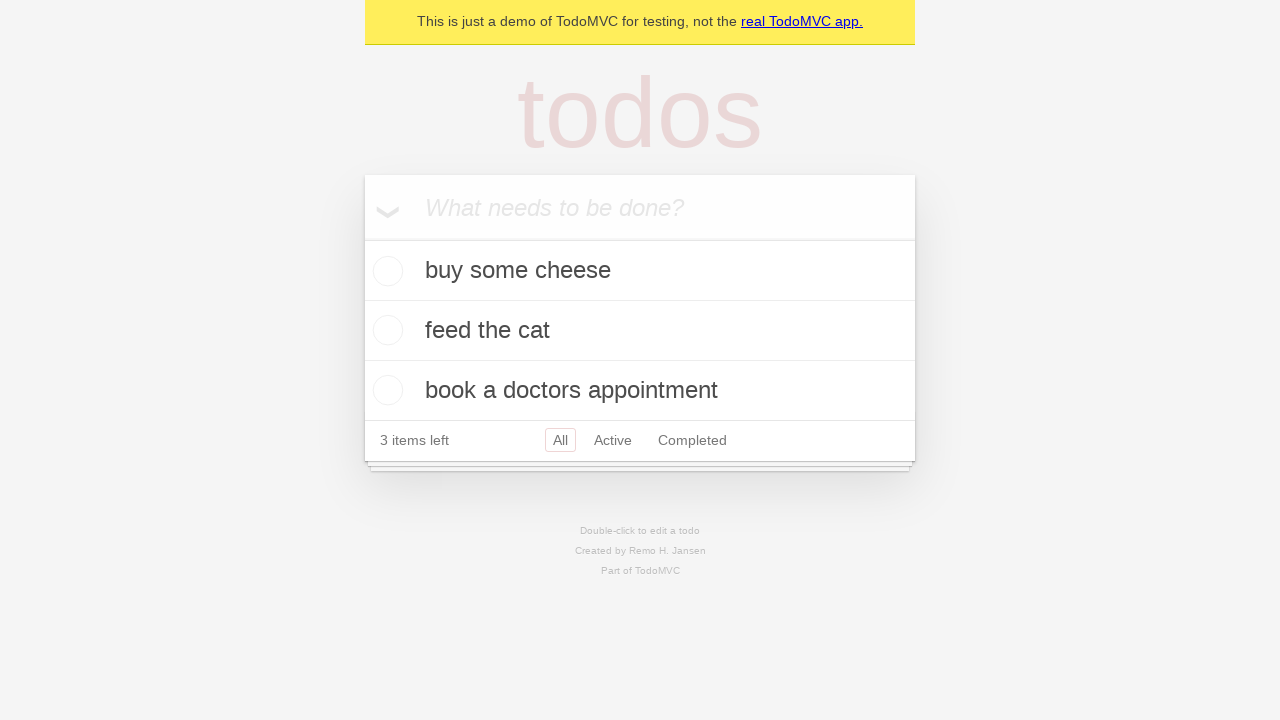

Third todo item loaded in the list
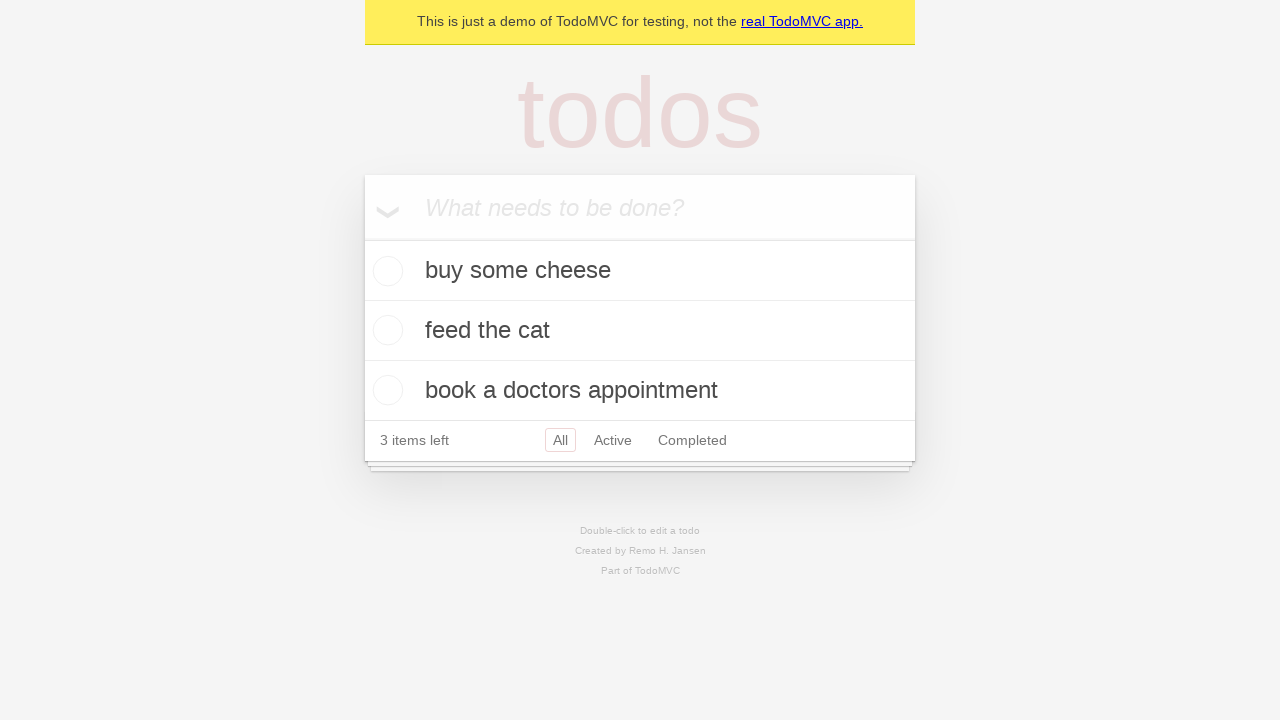

Clicked Active filter to show only active todos at (613, 440) on .filters >> text=Active
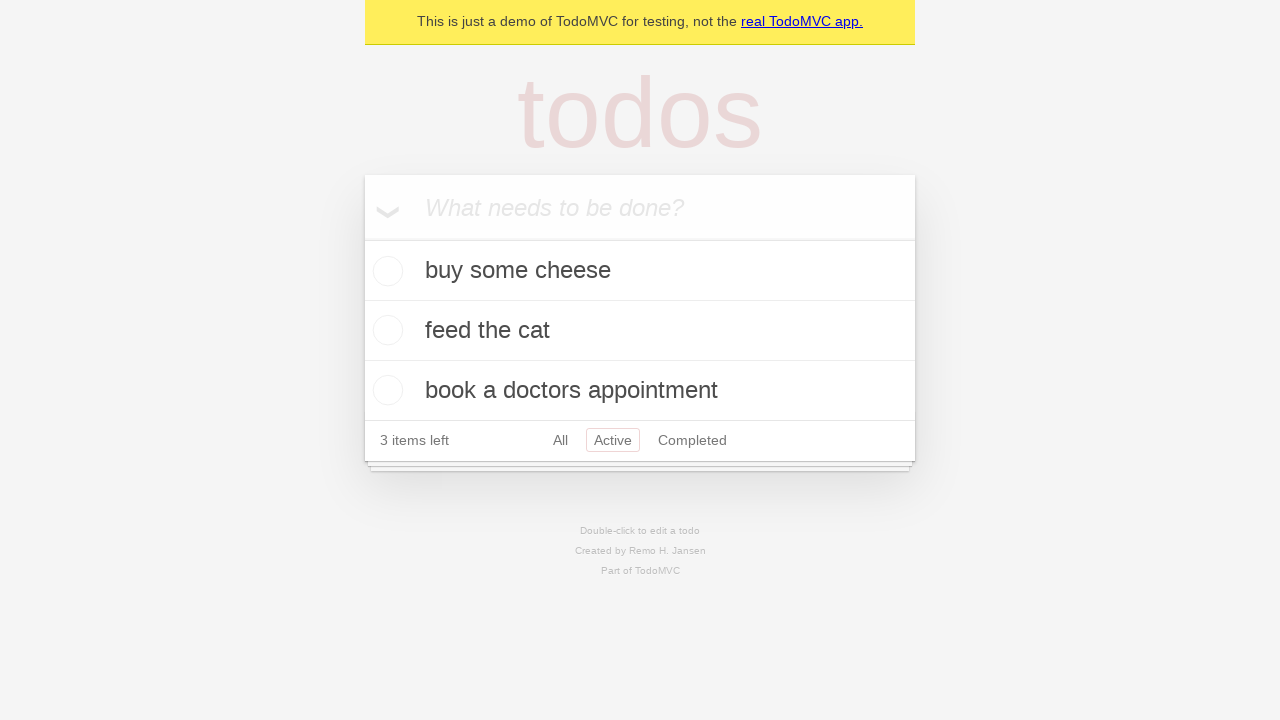

Clicked Completed filter to show only completed todos at (692, 440) on .filters >> text=Completed
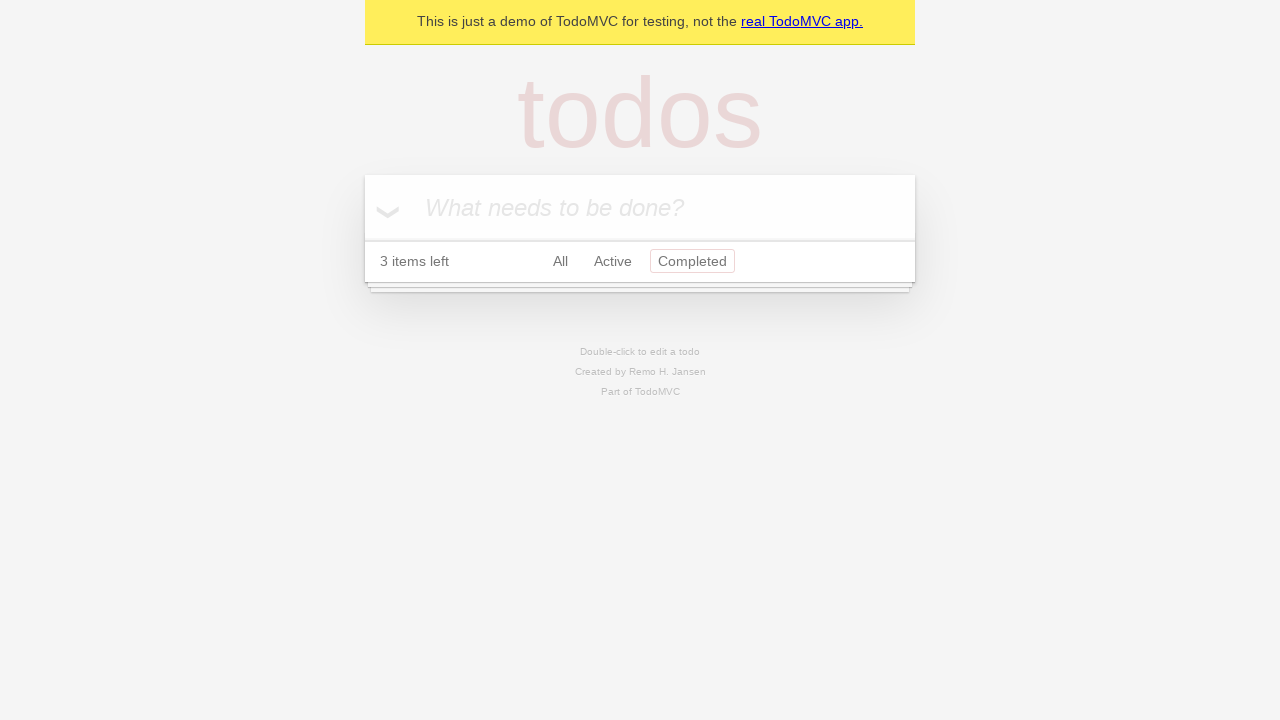

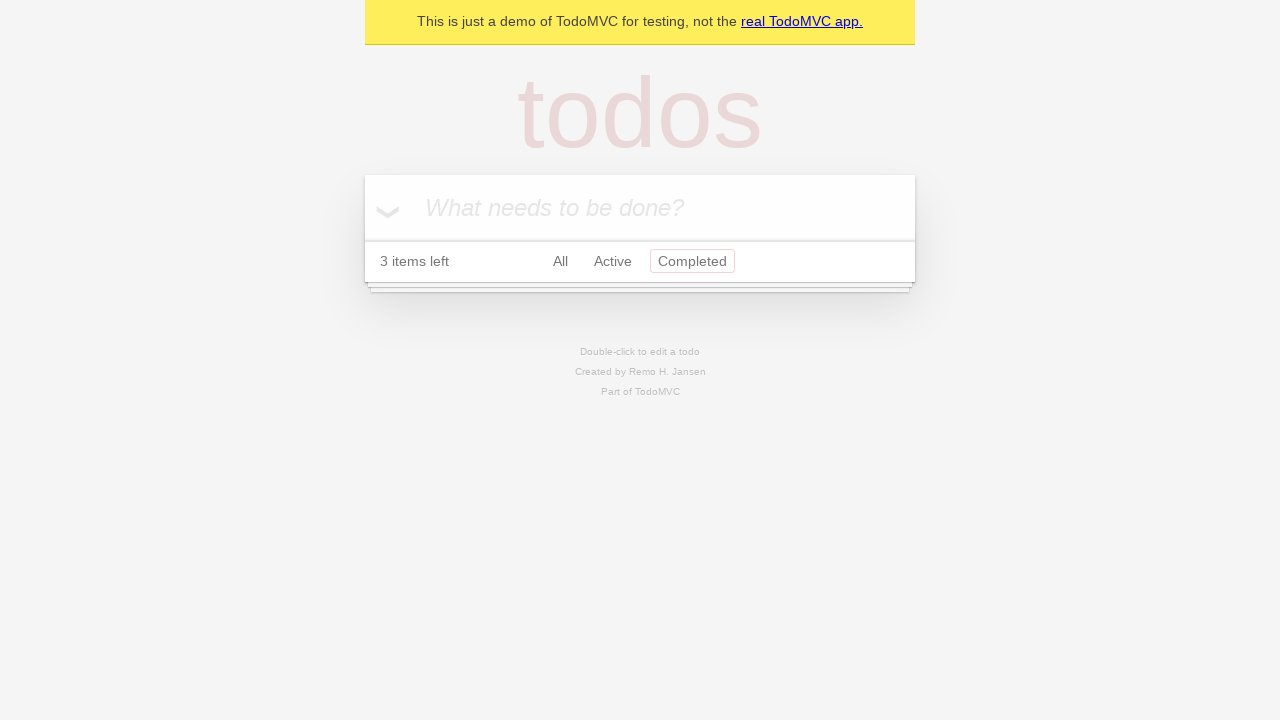